Tests JavaScript alert handling by clicking a button that triggers an alert dialog, then dismissing the alert.

Starting URL: https://echoecho.com/javascript4.htm

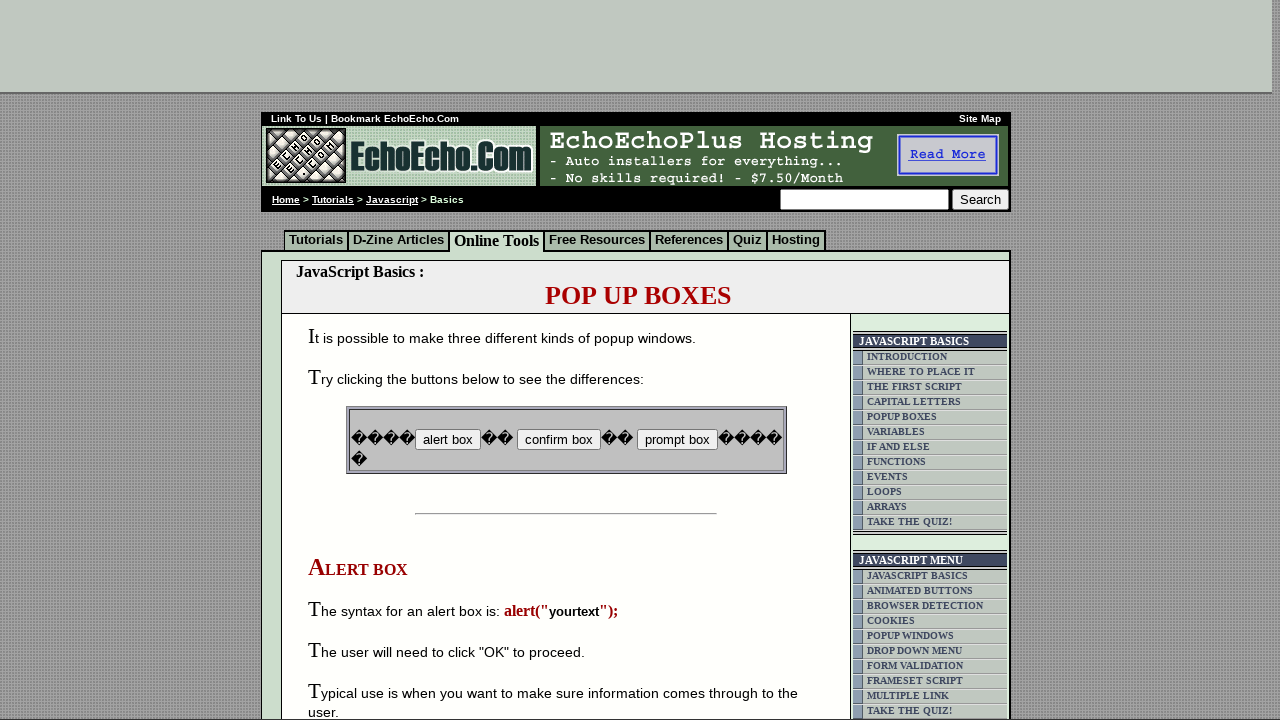

Set up dialog handler to dismiss JavaScript alerts
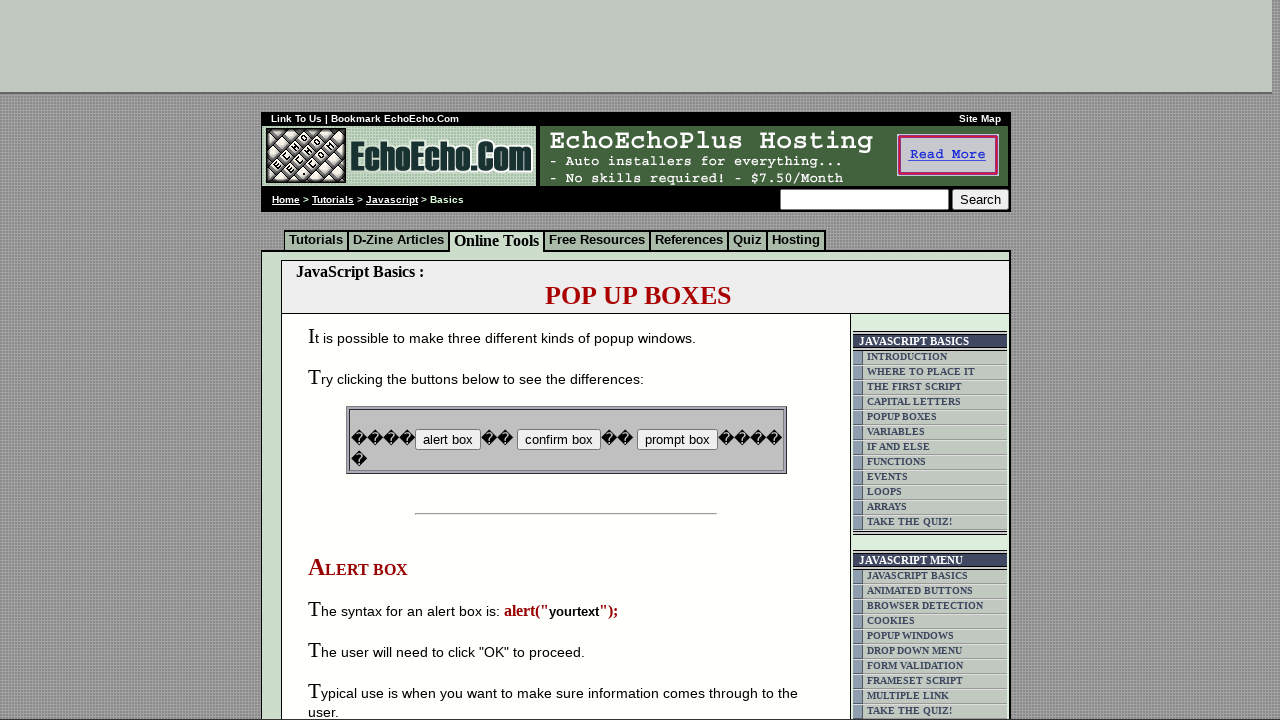

Clicked button to trigger JavaScript alert at (558, 440) on input[name='B2']
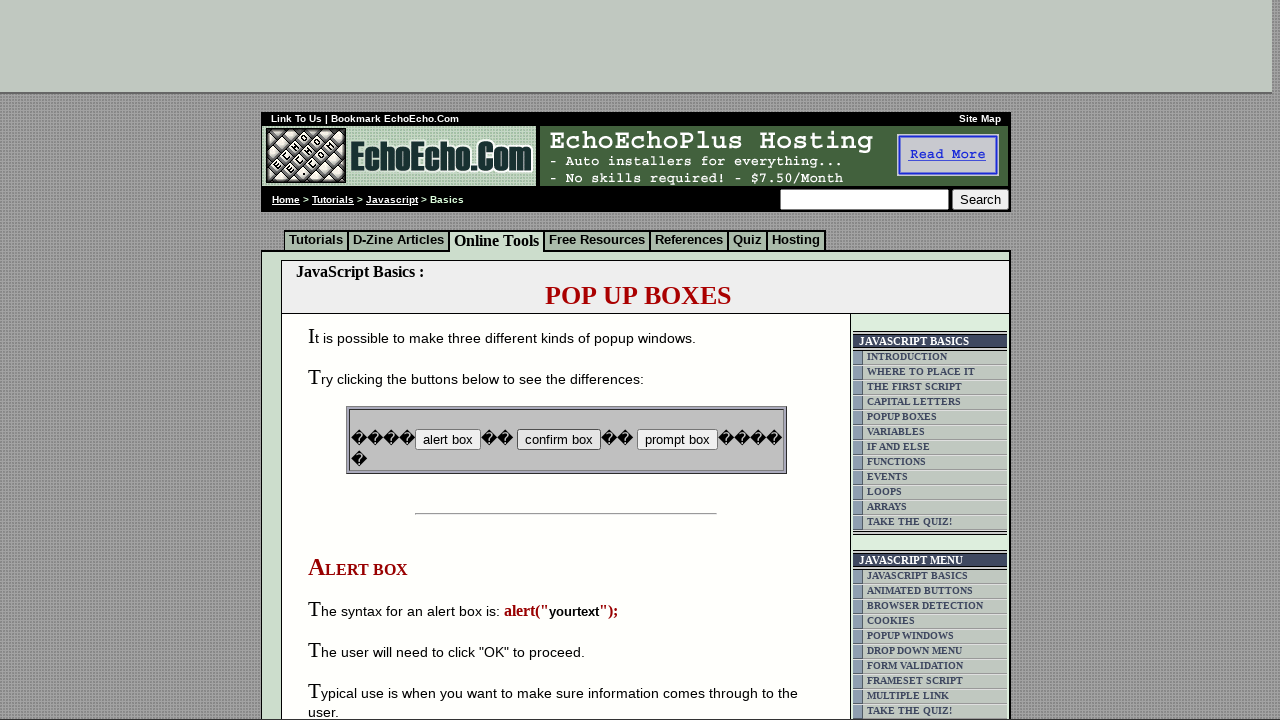

Waited for dialog interaction to complete
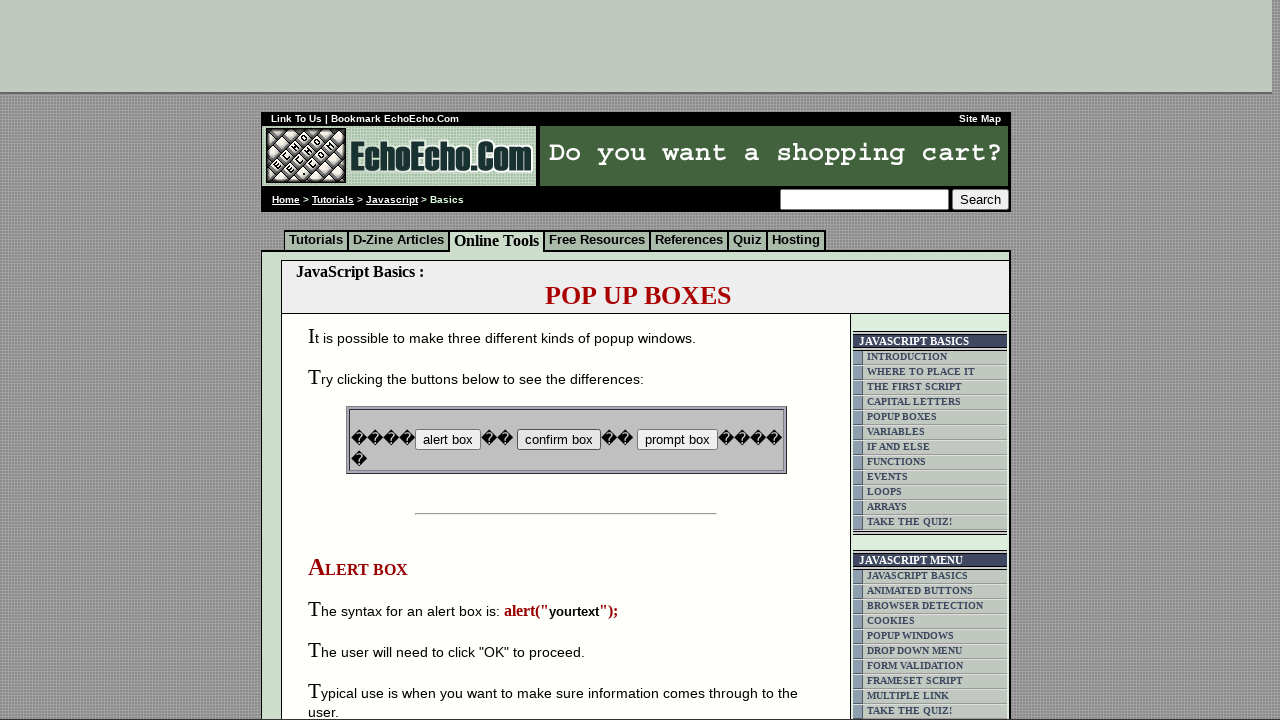

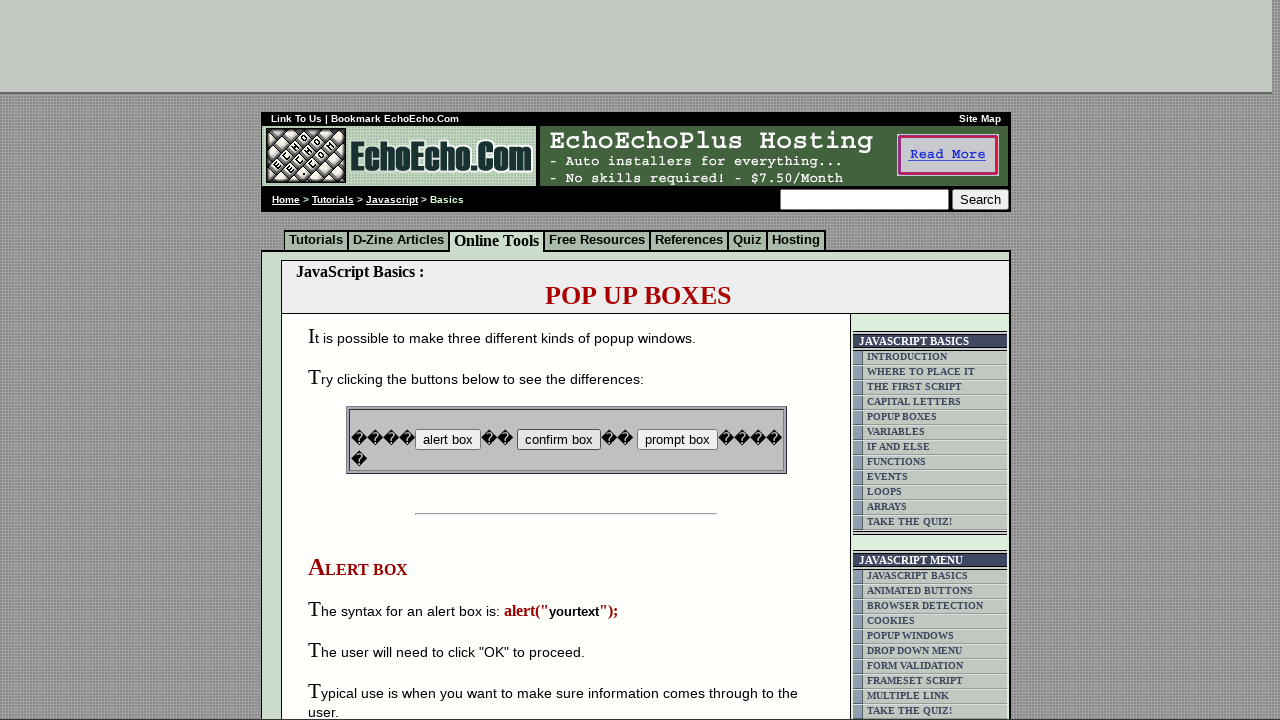